Tests drag and drop functionality by dragging an element to a target location using x/y offset coordinates

Starting URL: https://jqueryui.com/resources/demos/droppable/default.html

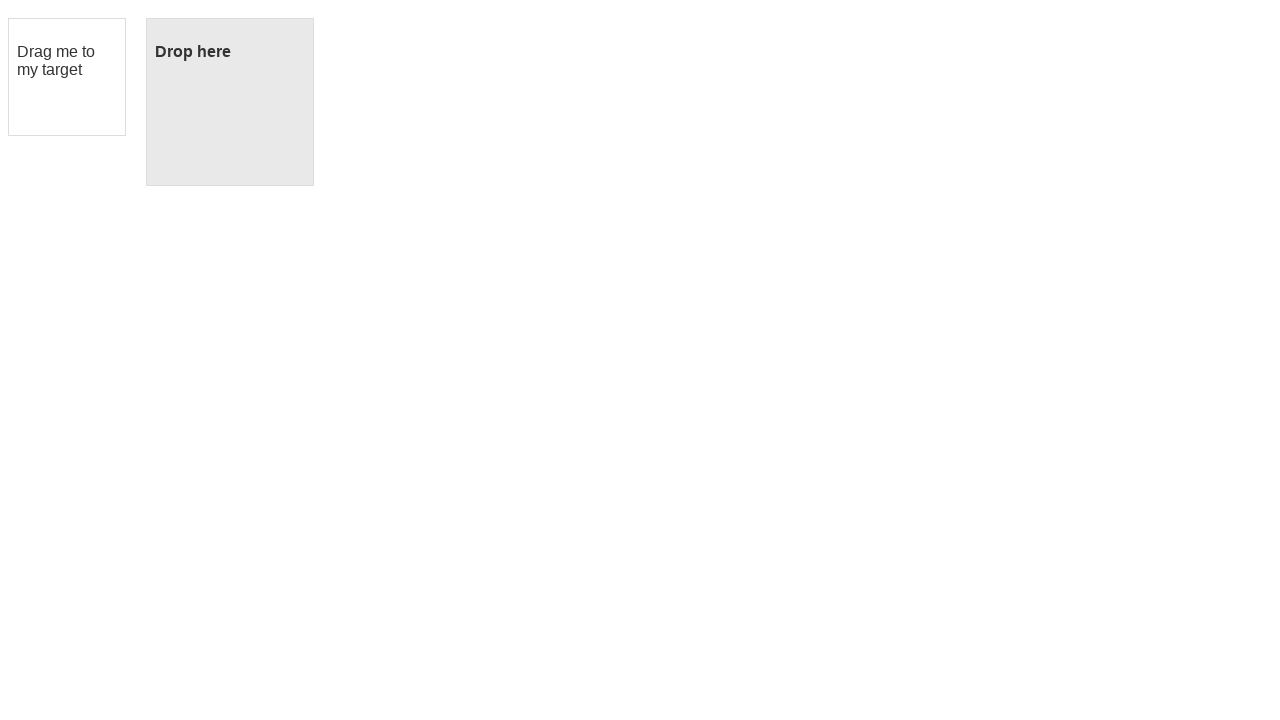

Located the draggable element with id 'draggable'
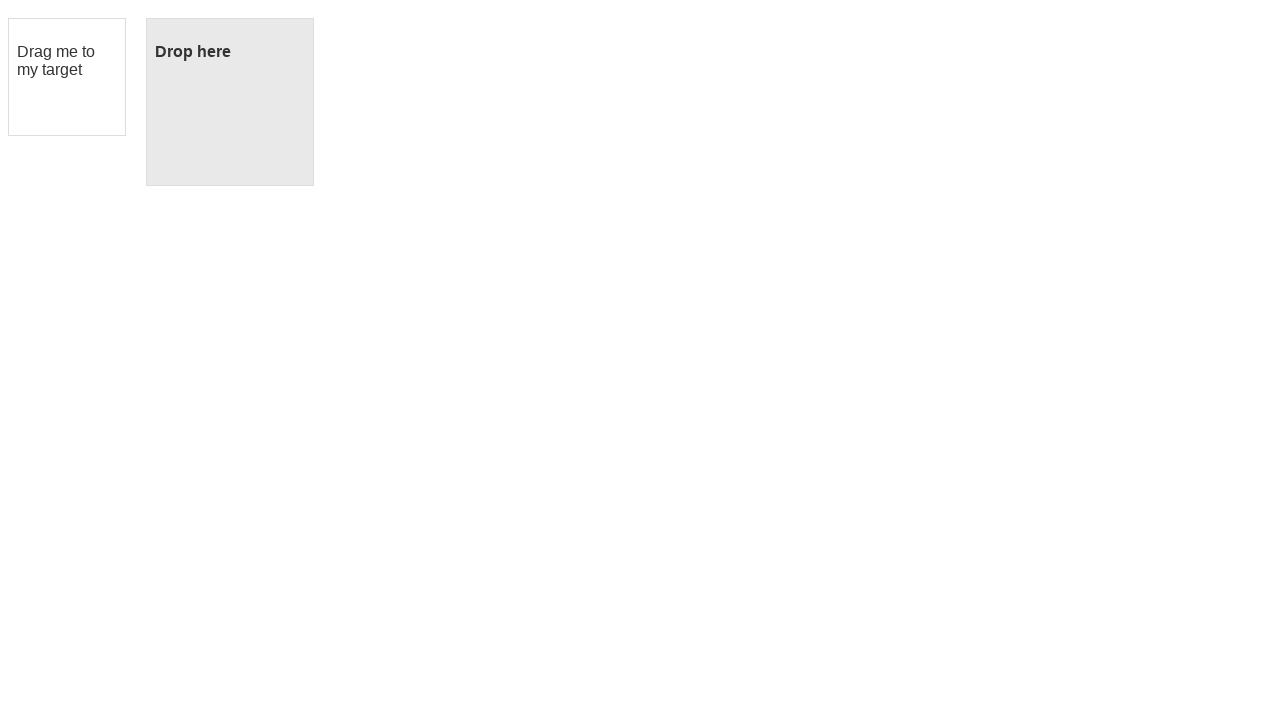

Dragged the draggable element to the droppable target element at (230, 102)
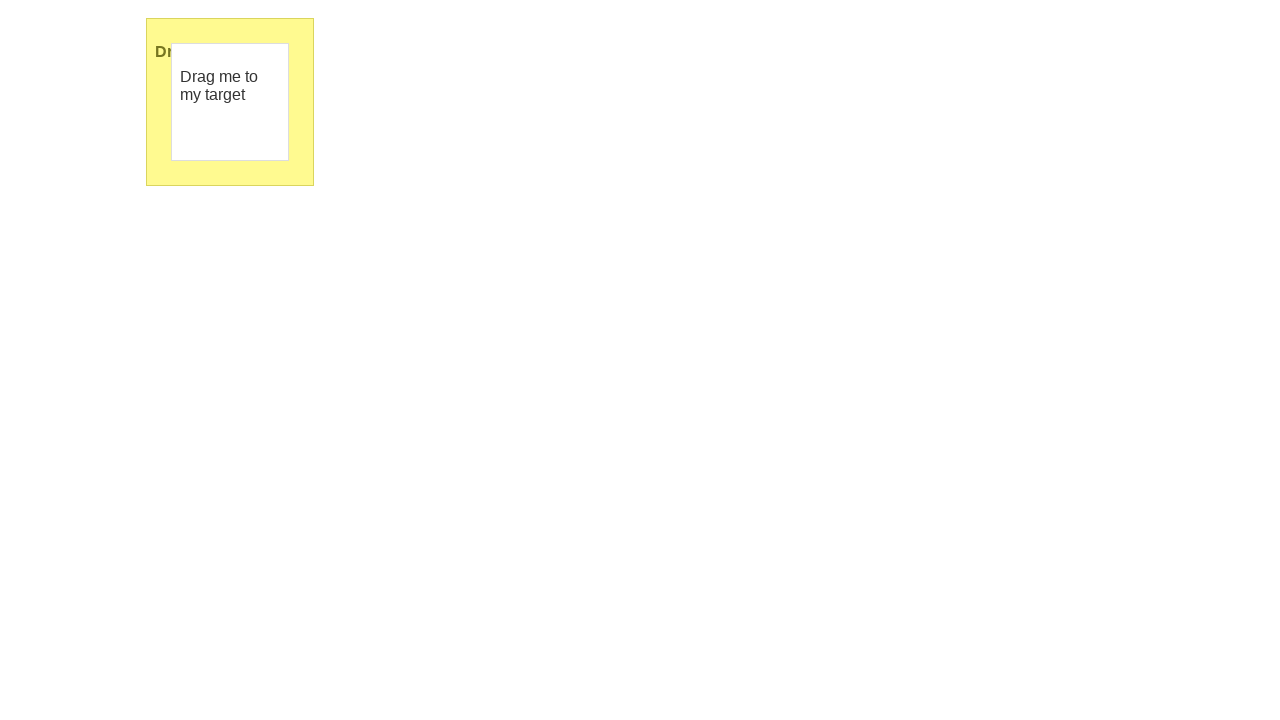

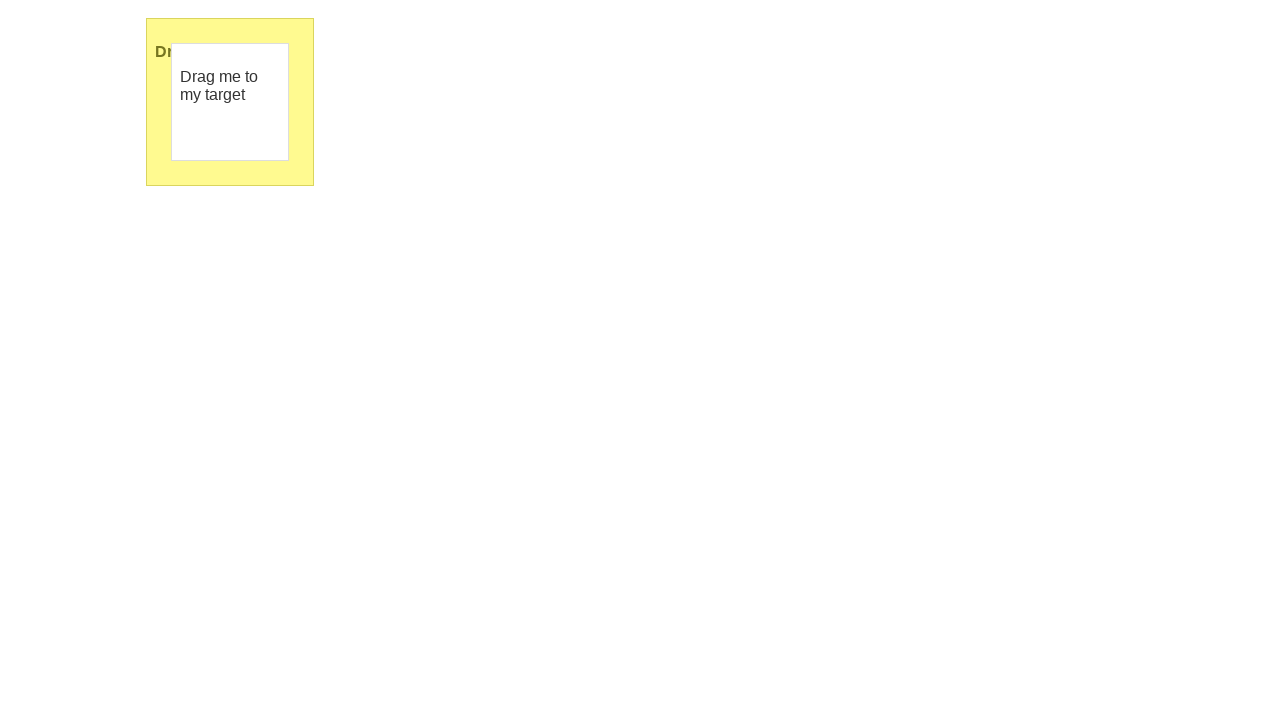